Verifies that none of the elements with class "test" contain the number 190

Starting URL: https://kristinek.github.io/site/examples/locators

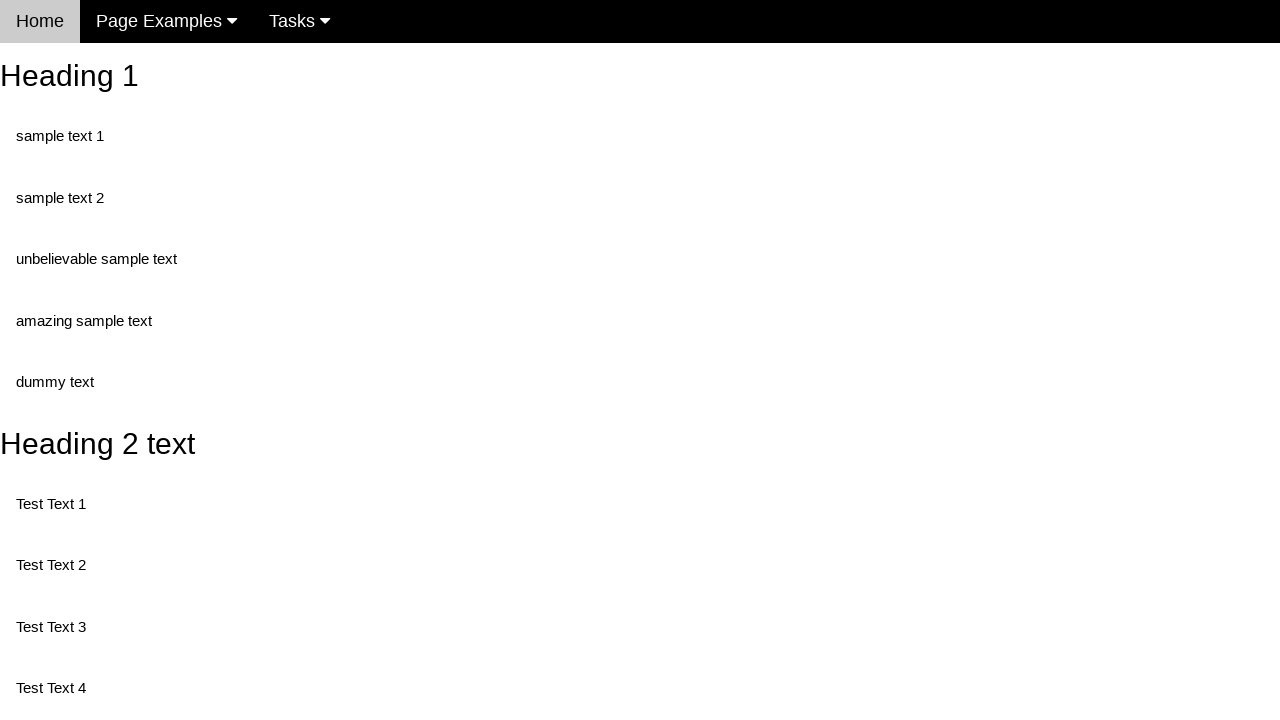

Navigated to locators example page
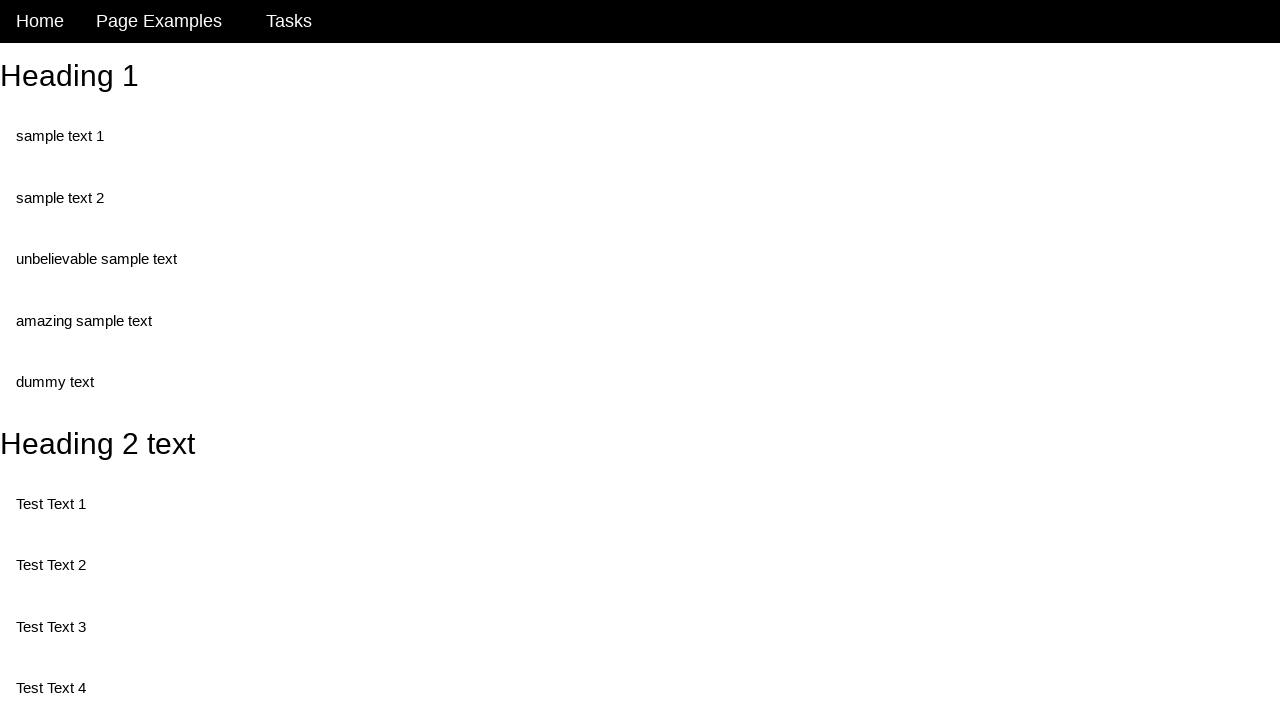

Retrieved all elements with class 'test'
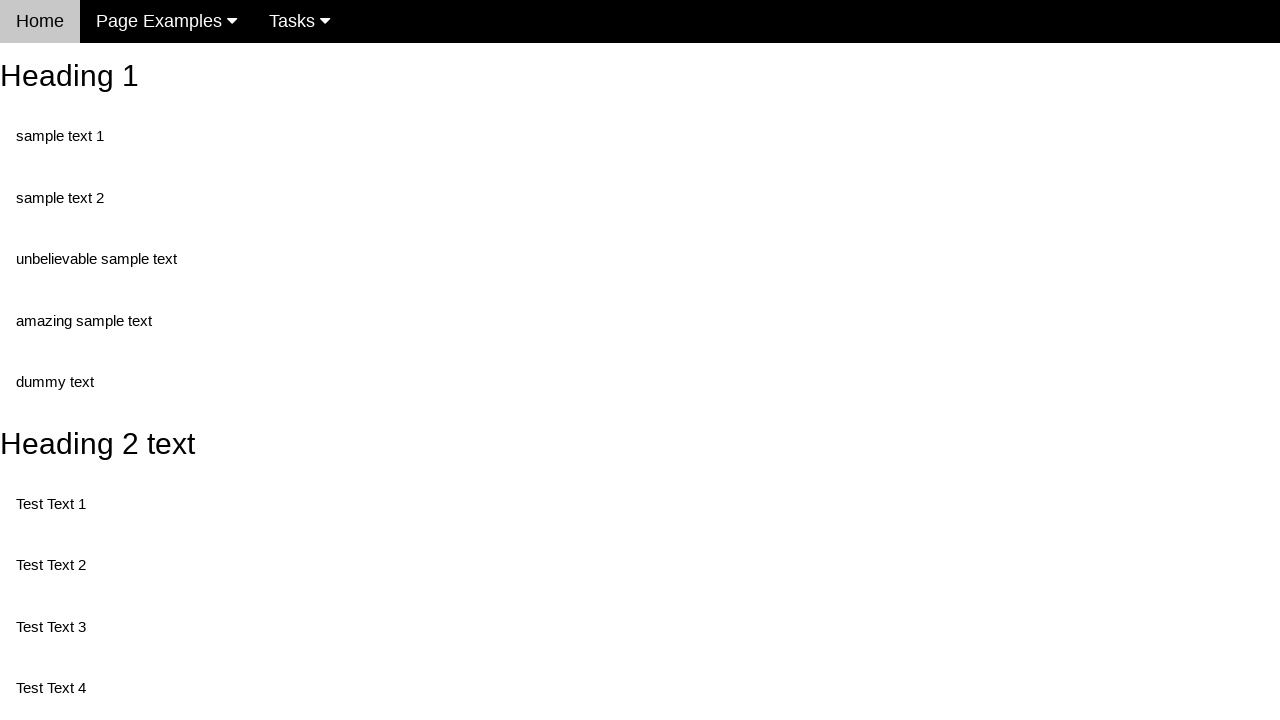

Retrieved text content from element: 'Test Text 1'
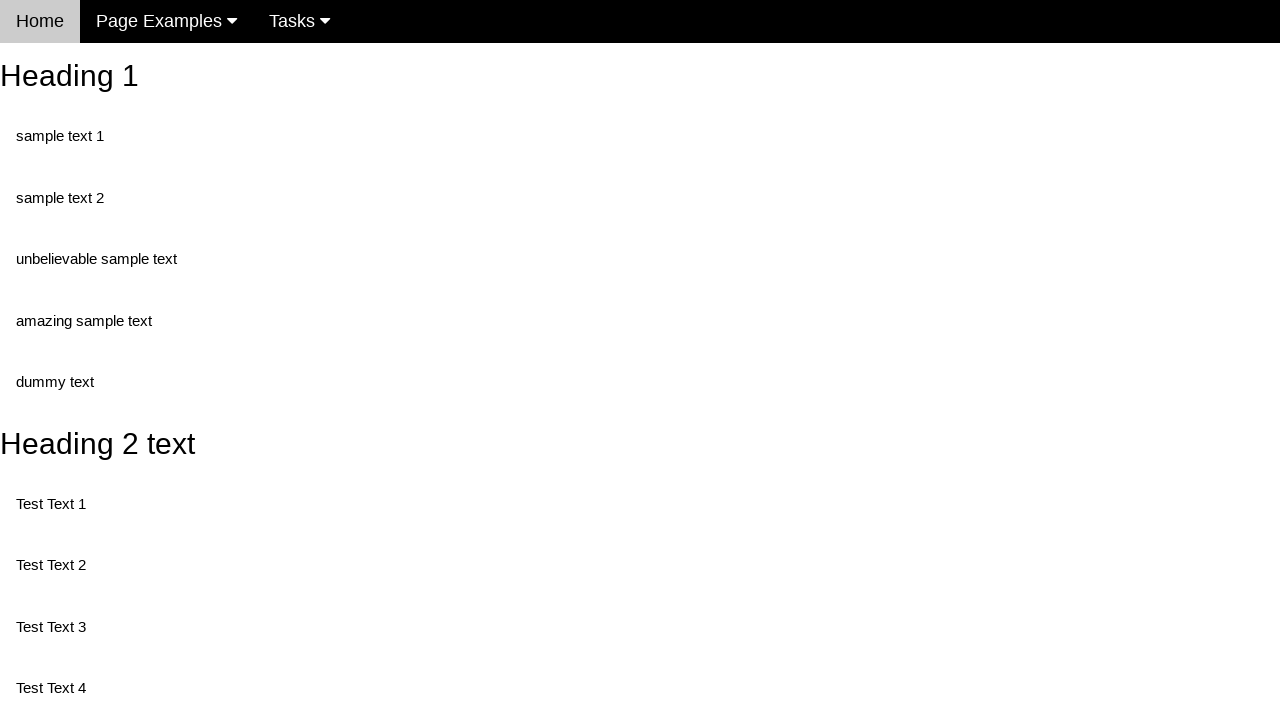

Verified element does not contain '190'
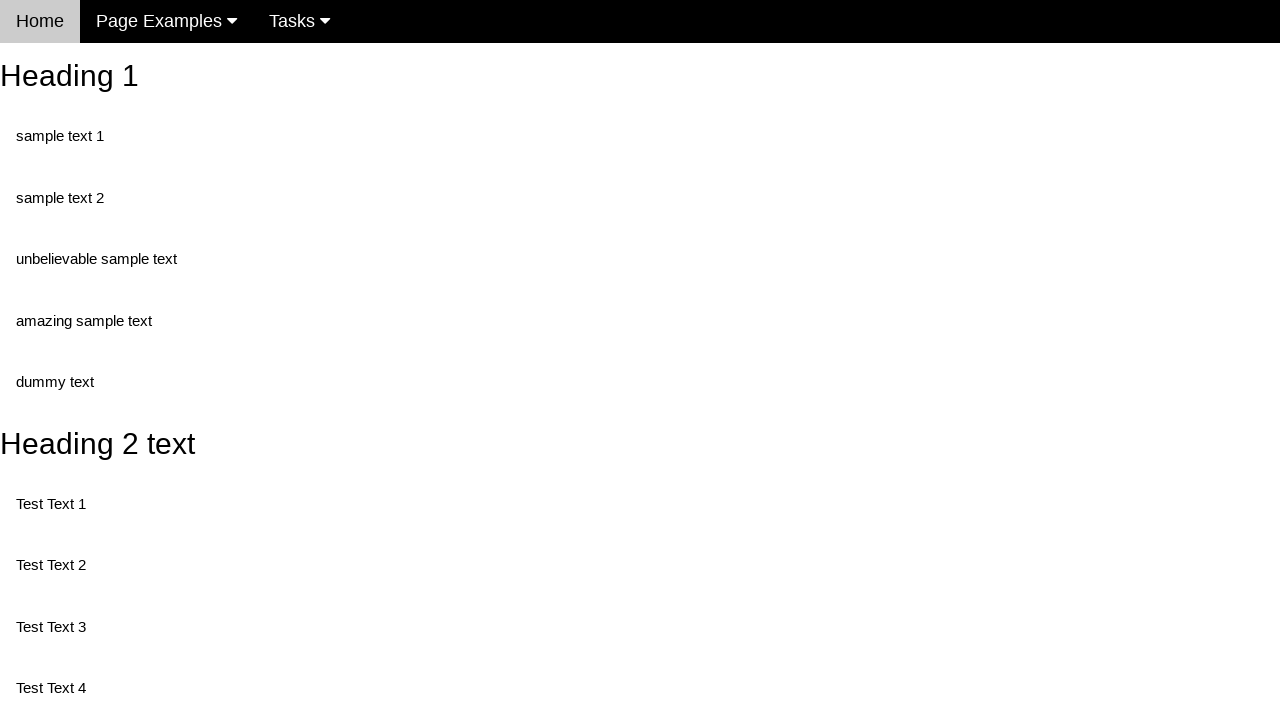

Retrieved text content from element: 'Test Text 3'
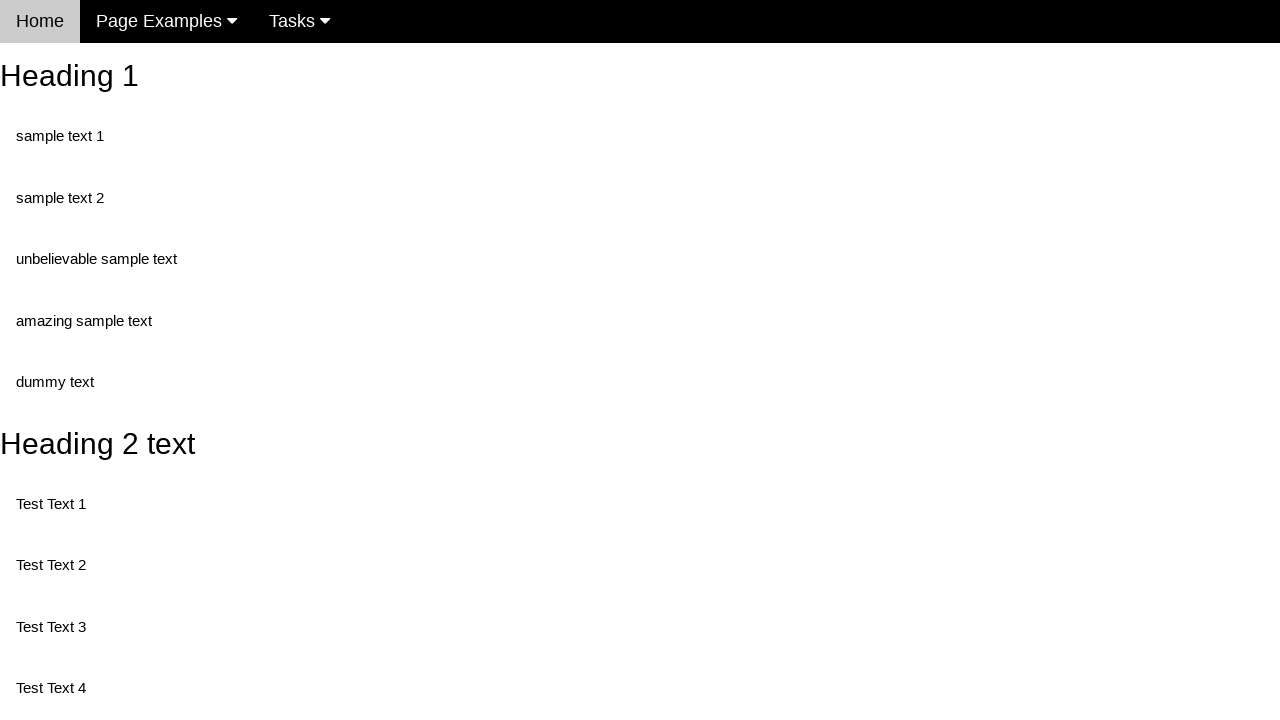

Verified element does not contain '190'
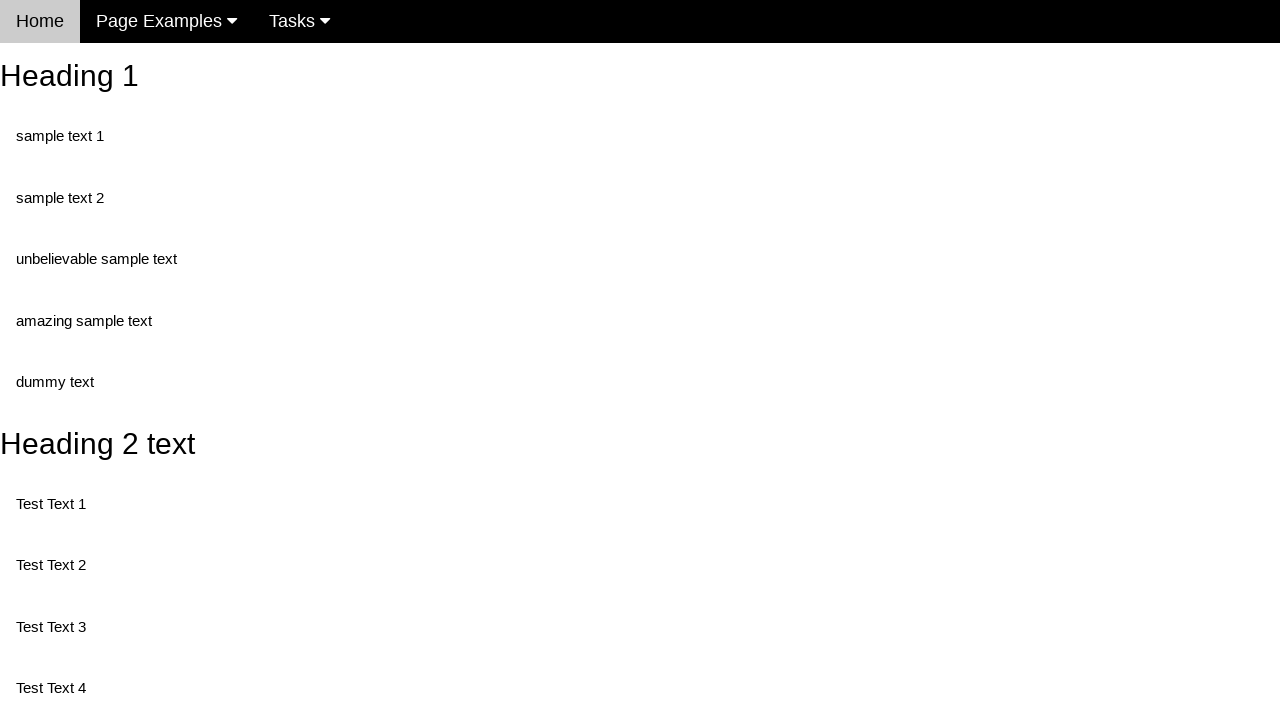

Retrieved text content from element: 'Test Text 4'
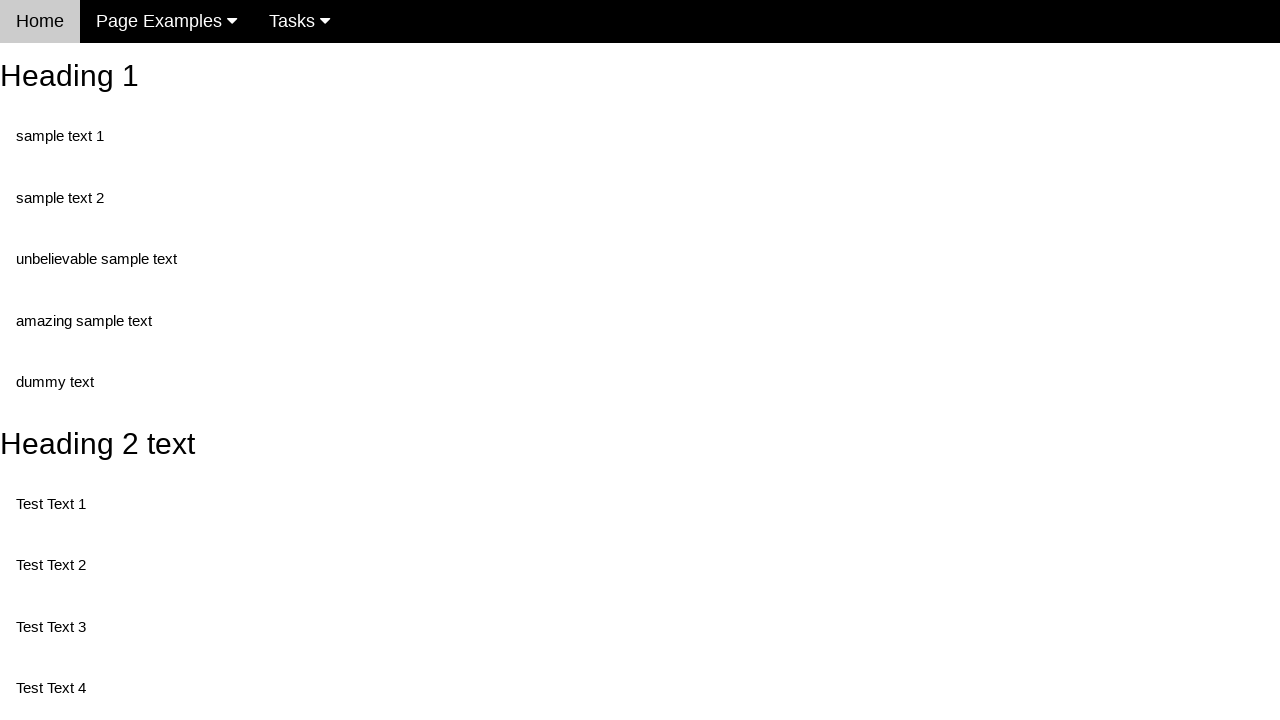

Verified element does not contain '190'
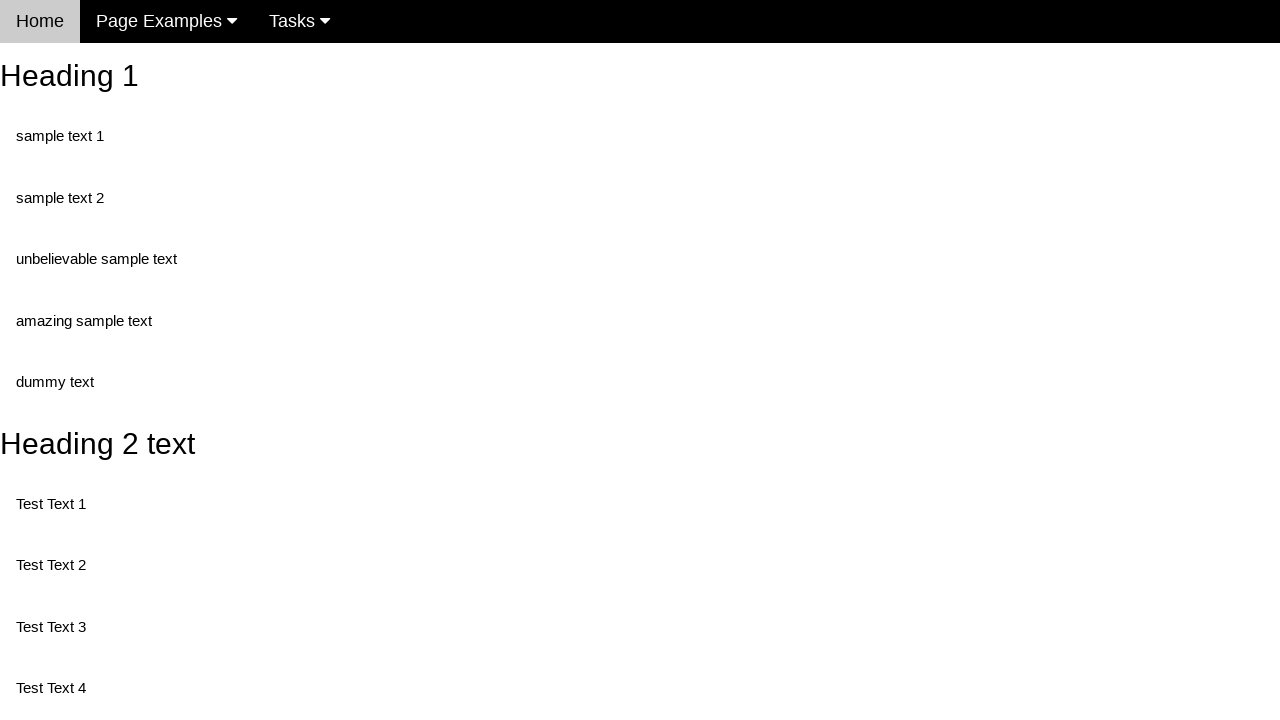

Retrieved text content from element: 'Test Text 5'
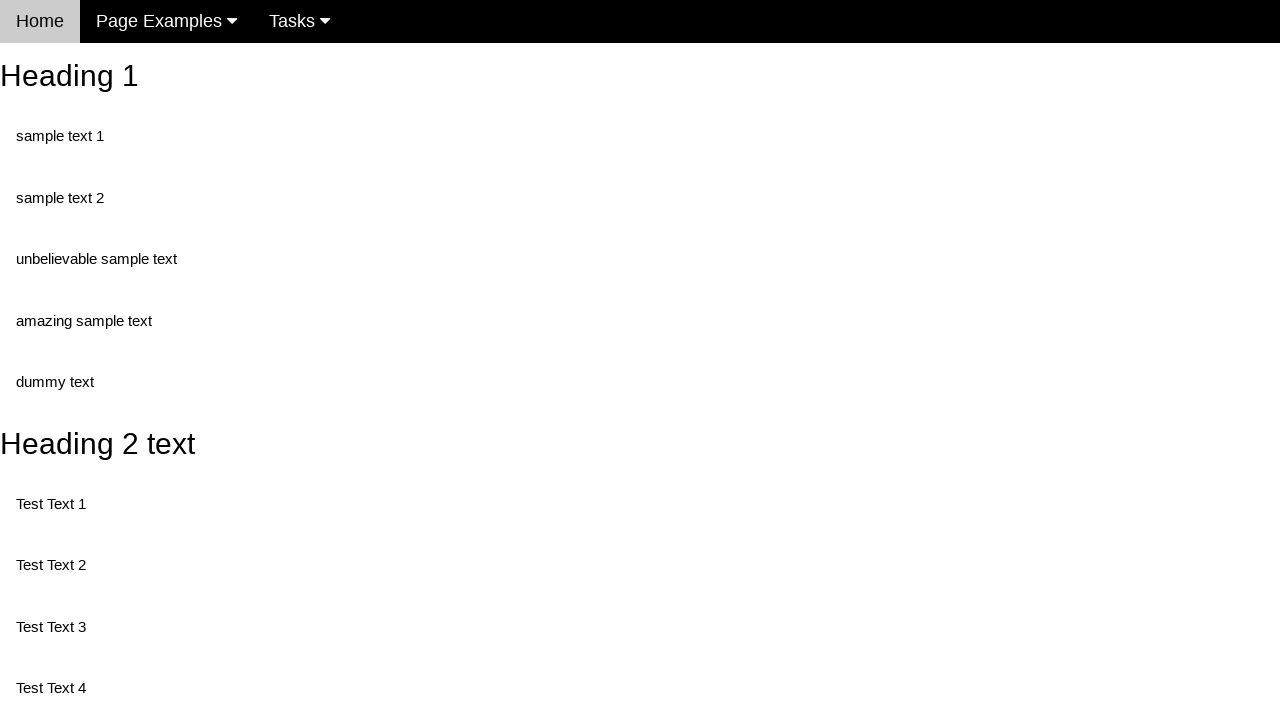

Verified element does not contain '190'
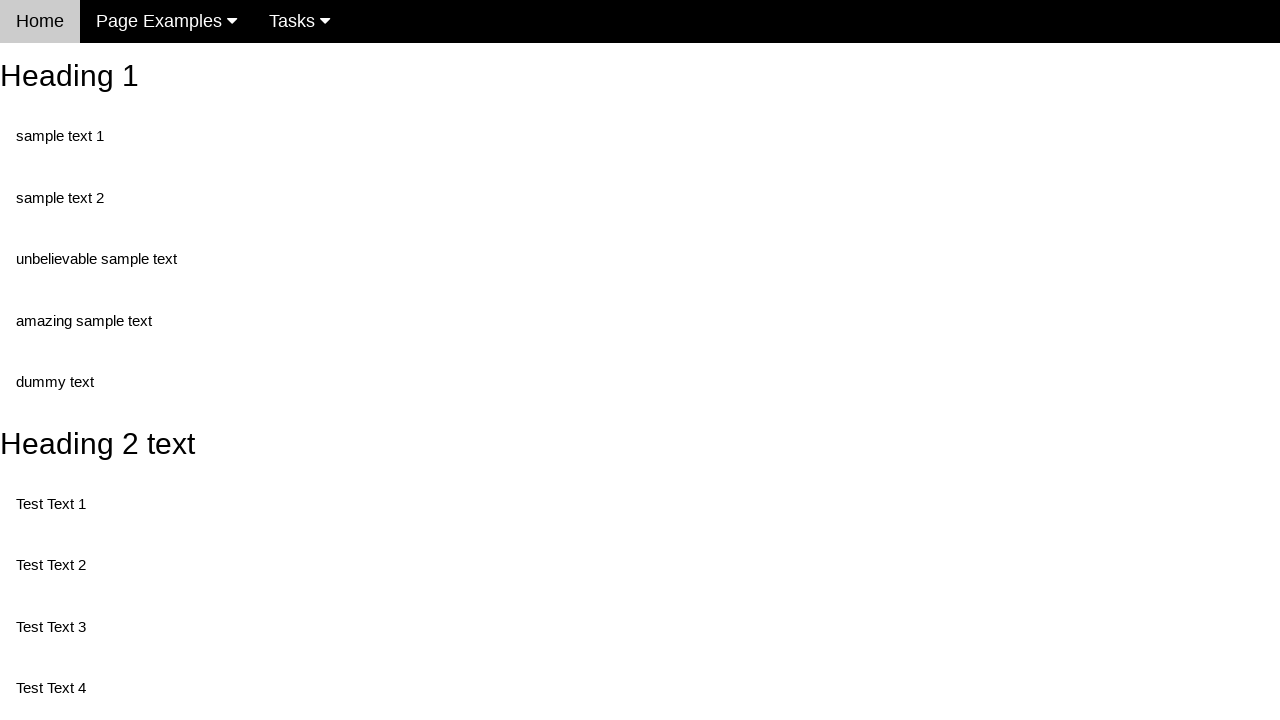

Retrieved text content from element: 'Test Text 6'
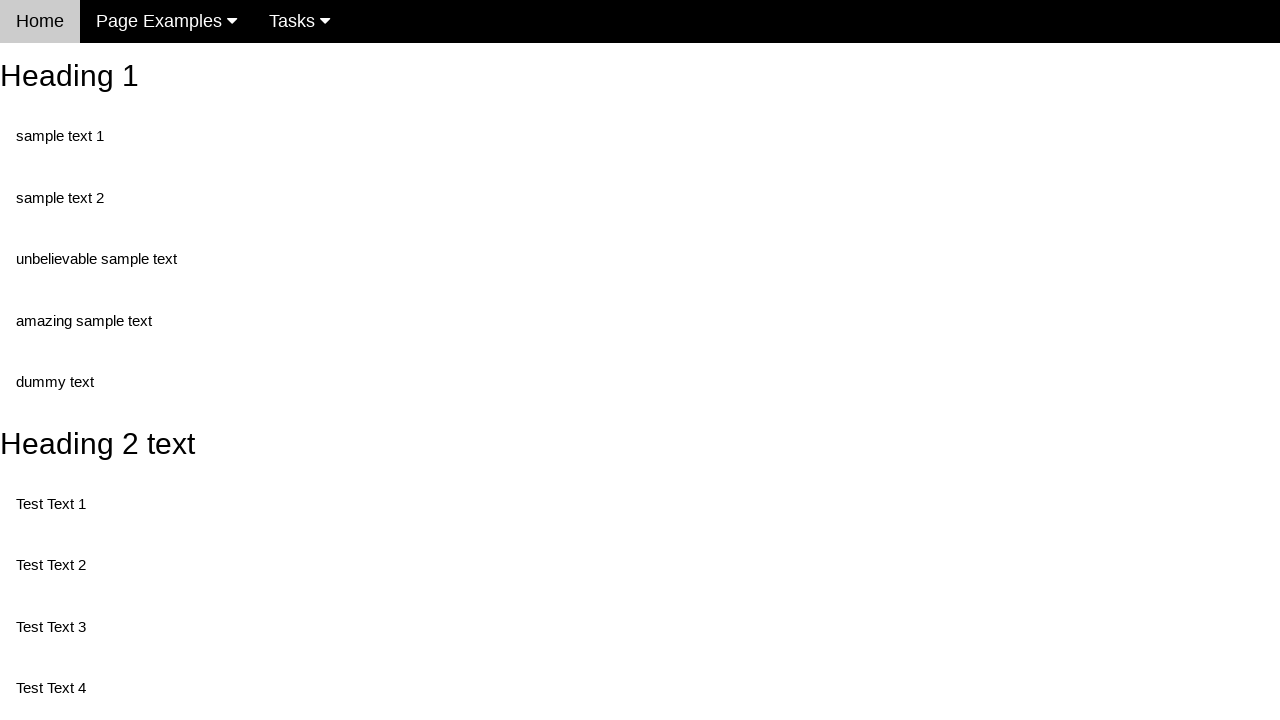

Verified element does not contain '190'
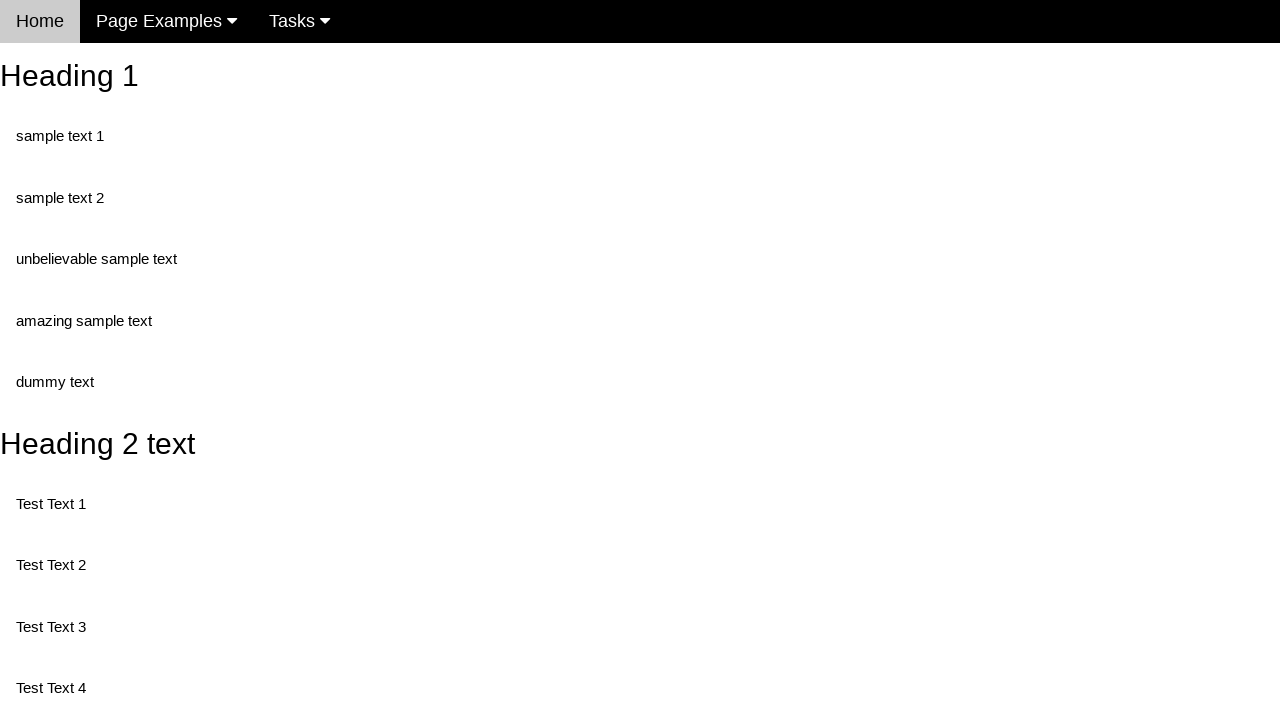

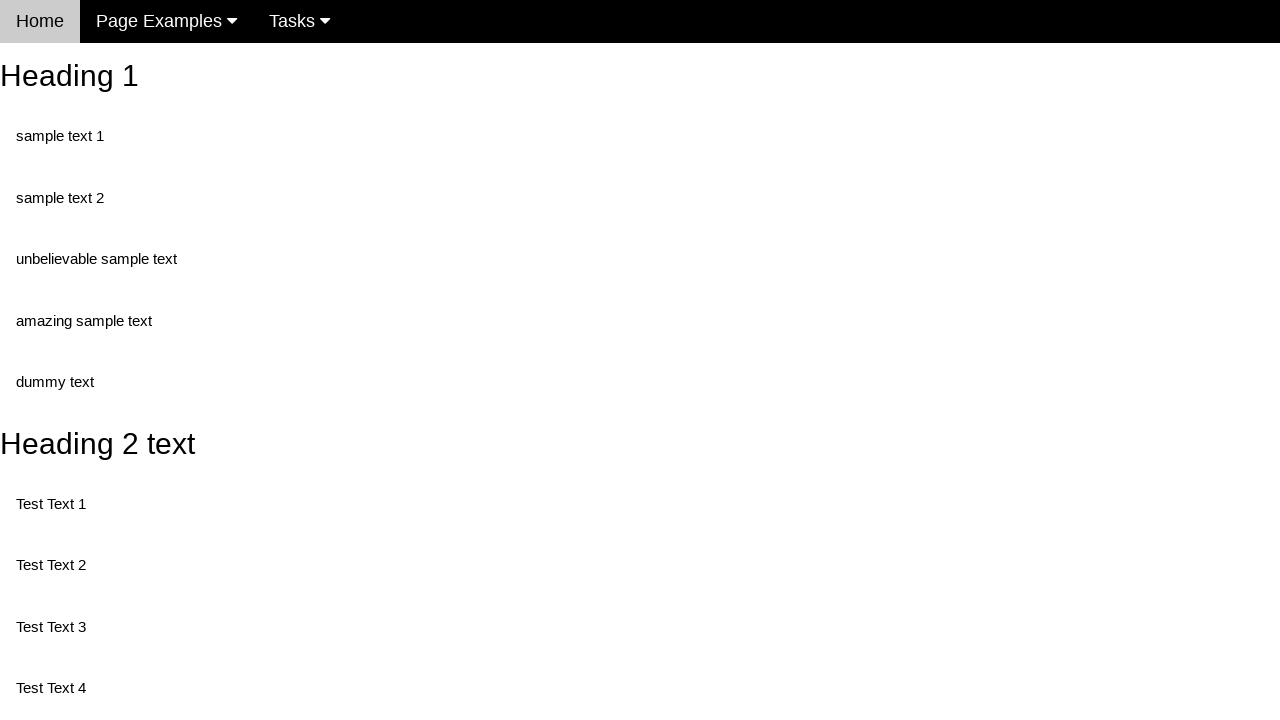